Tests browser window positioning and resizing by setting specific coordinates and dimensions, then verifying the changes

Starting URL: https://www.testotomasyonu.com/

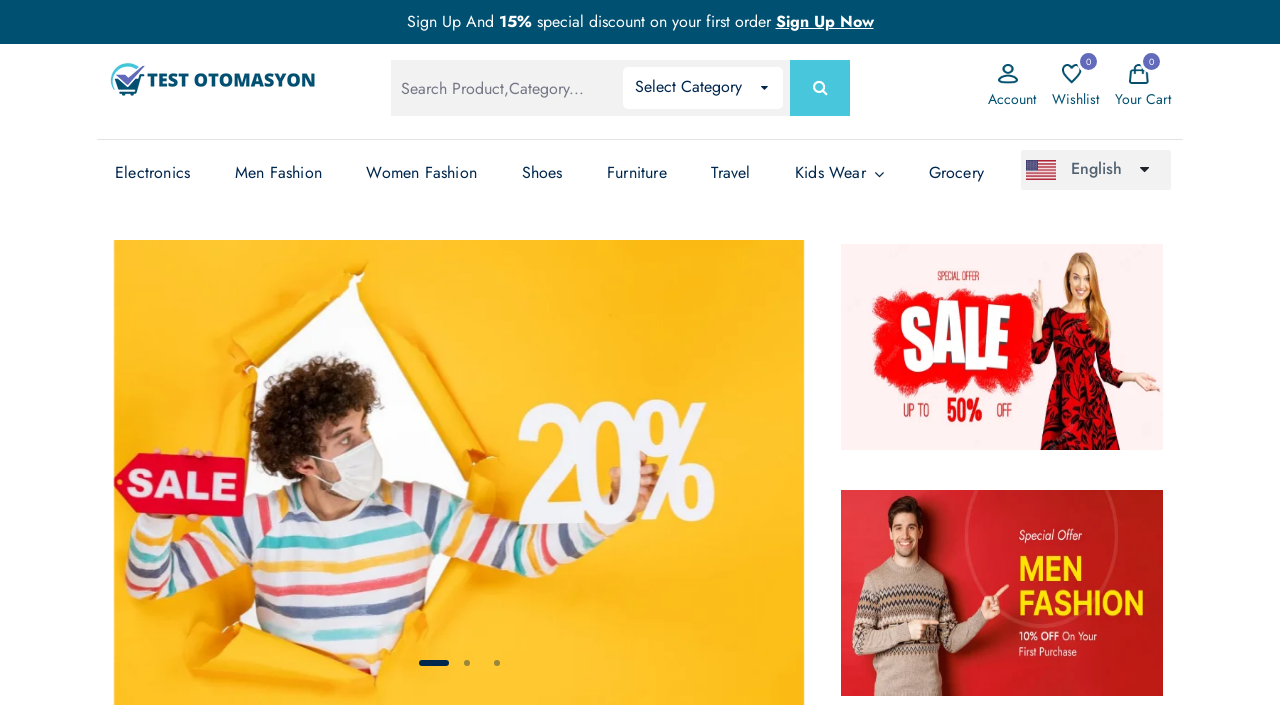

Set viewport size to 999x499 pixels
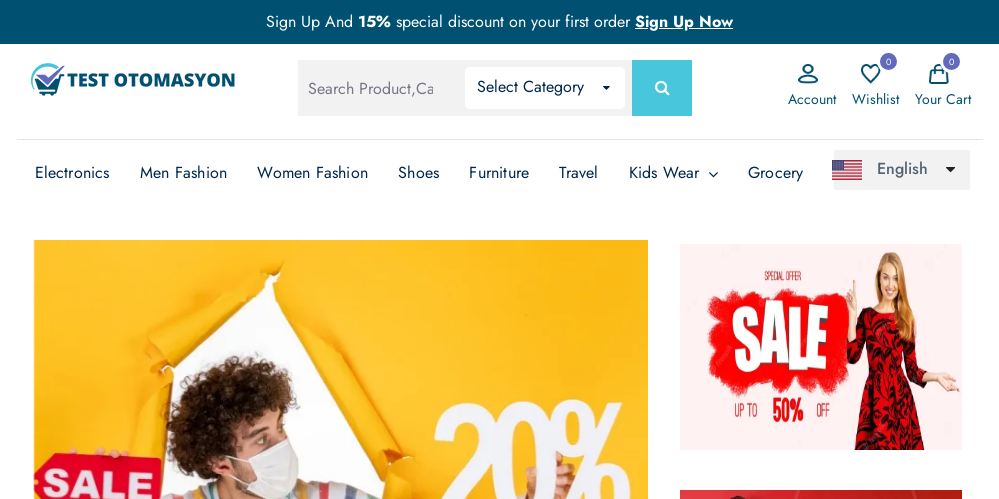

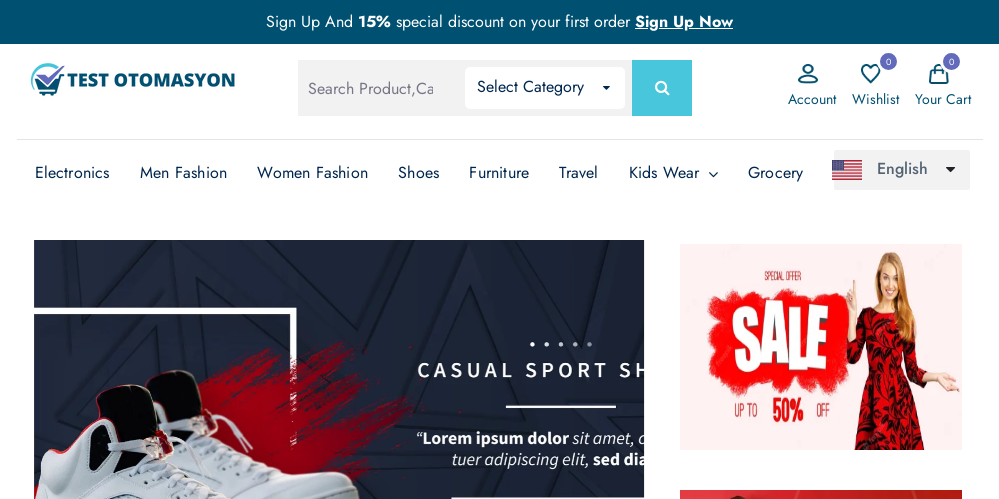